Navigates to TutorialsPoint homepage and verifies the page loads successfully

Starting URL: https://www.tutorialspoint.com/index.htm

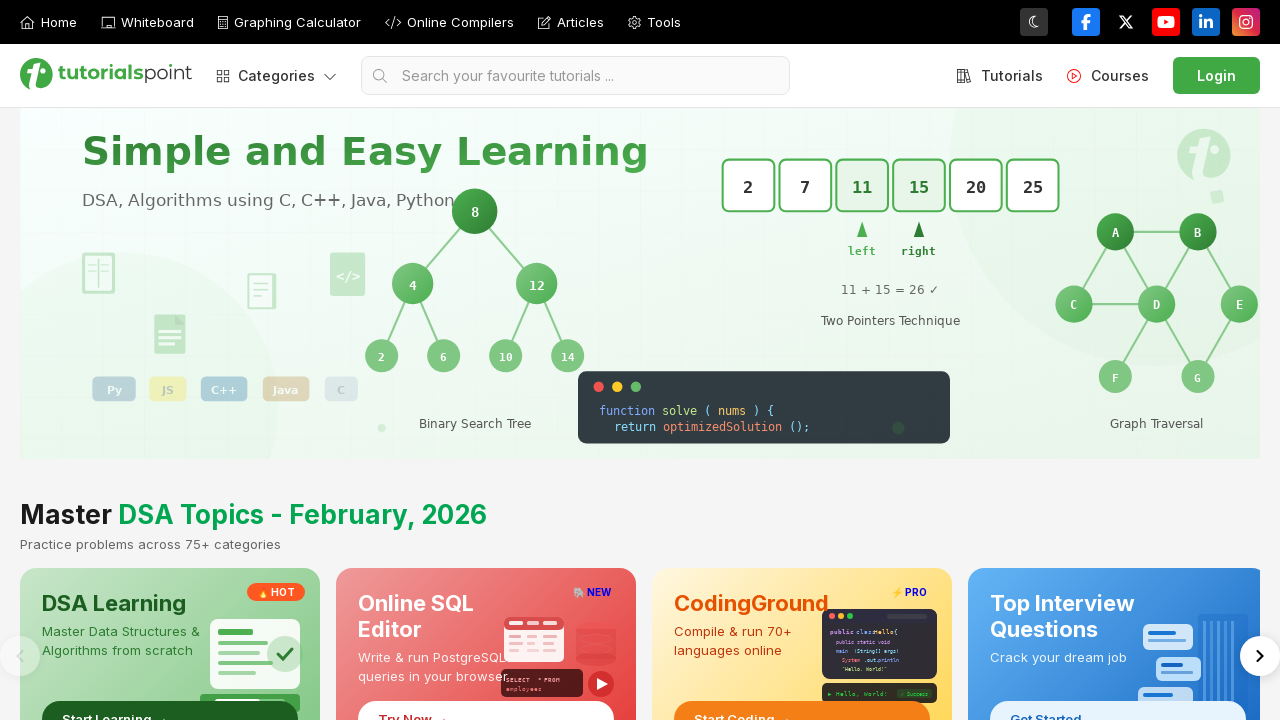

Navigated to TutorialsPoint homepage
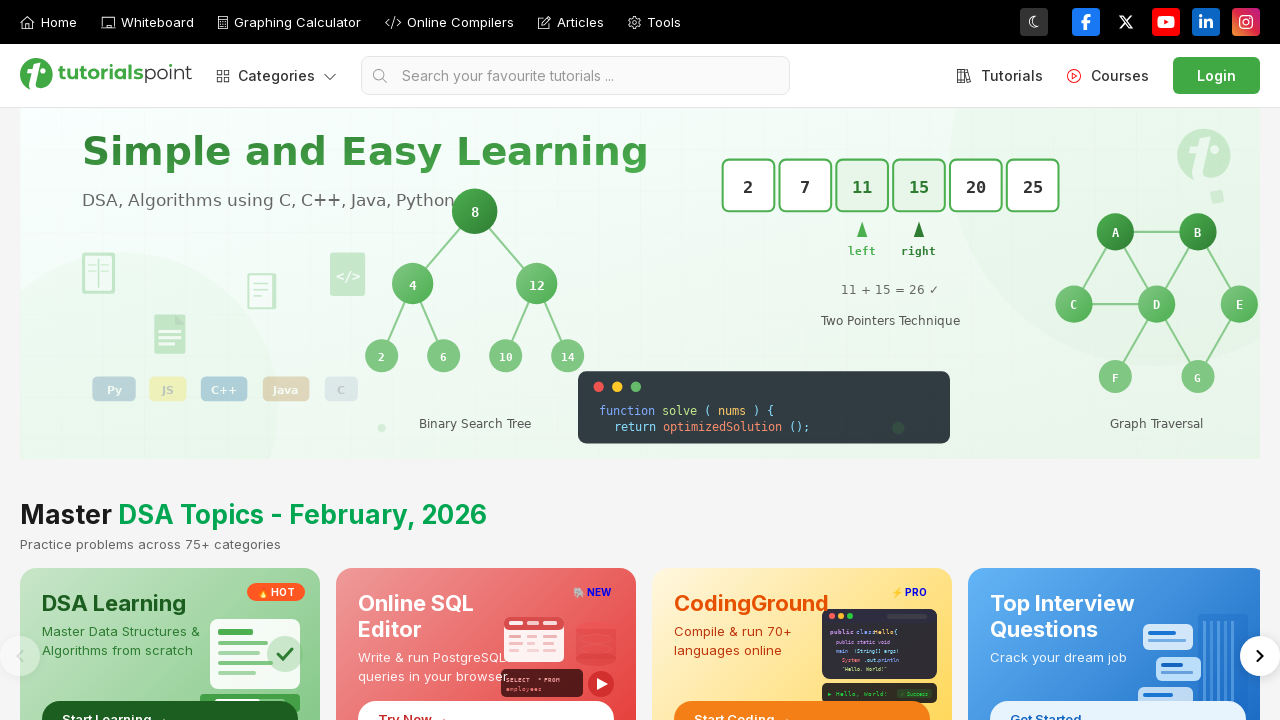

Page DOM content loaded
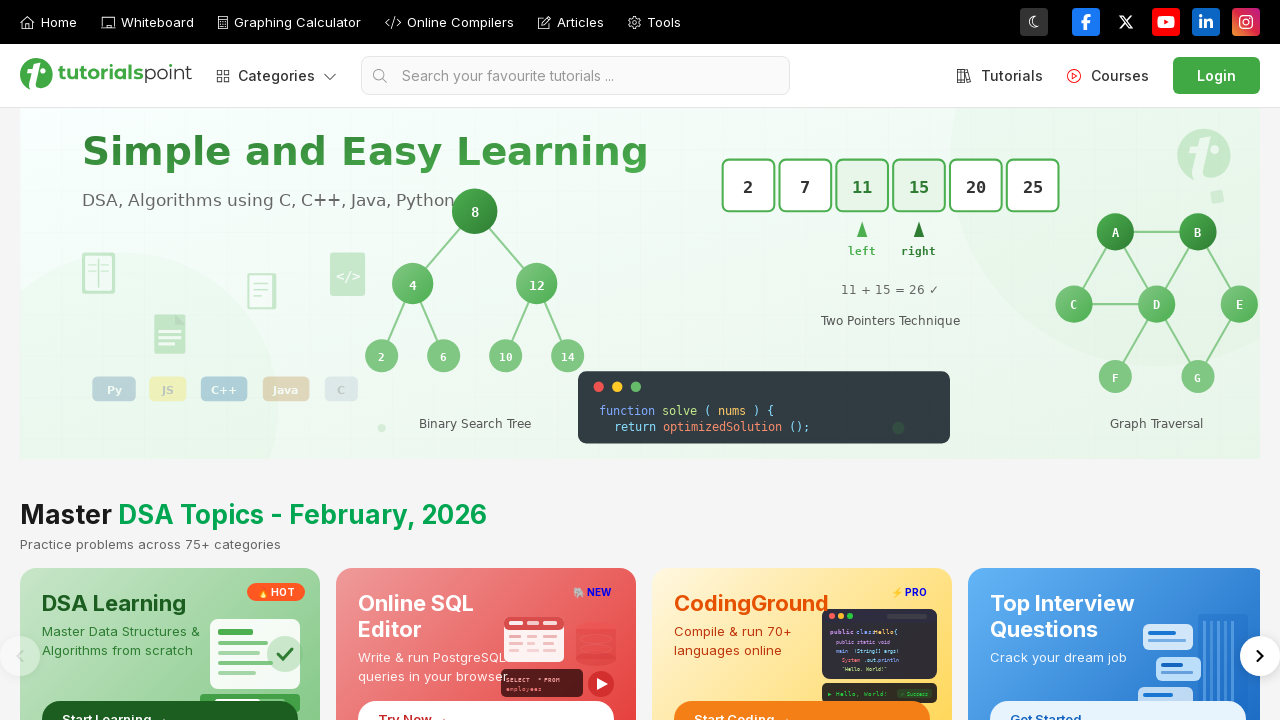

Body element found, page layout verified
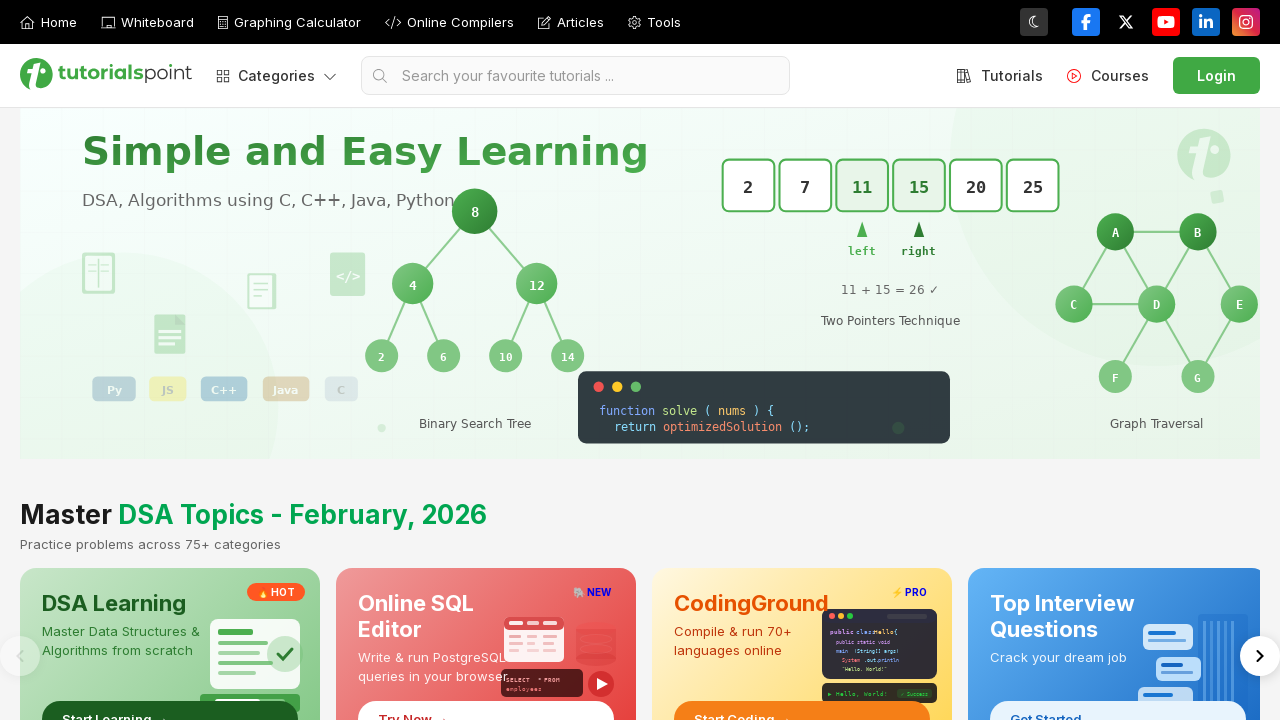

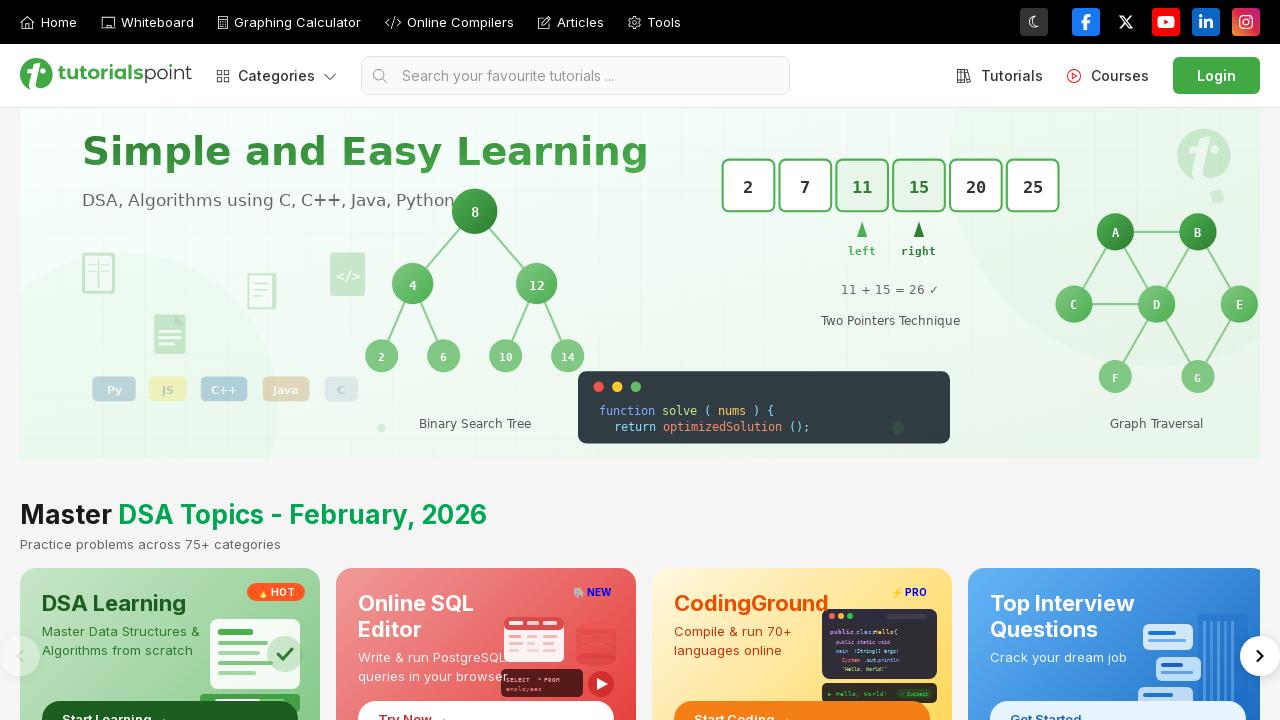